Navigates to OTUS.ru and verifies the page title is present

Starting URL: https://otus.ru

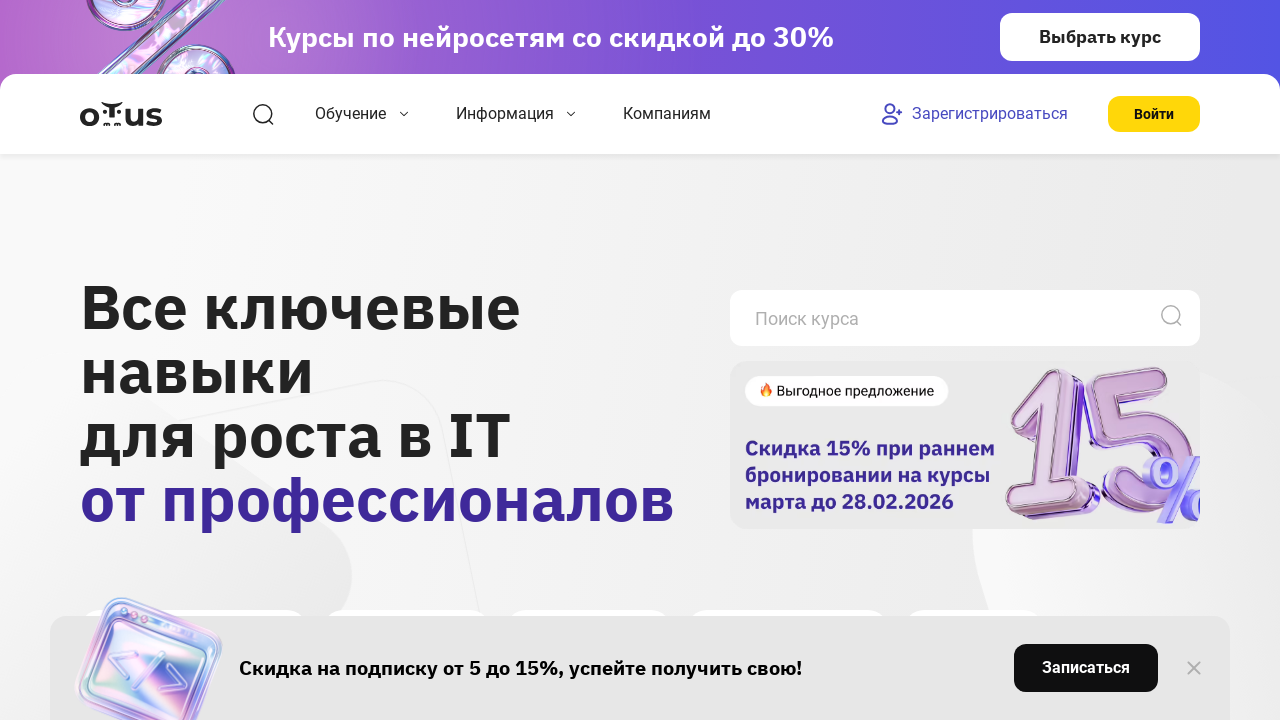

Waited for page to reach domcontentloaded state
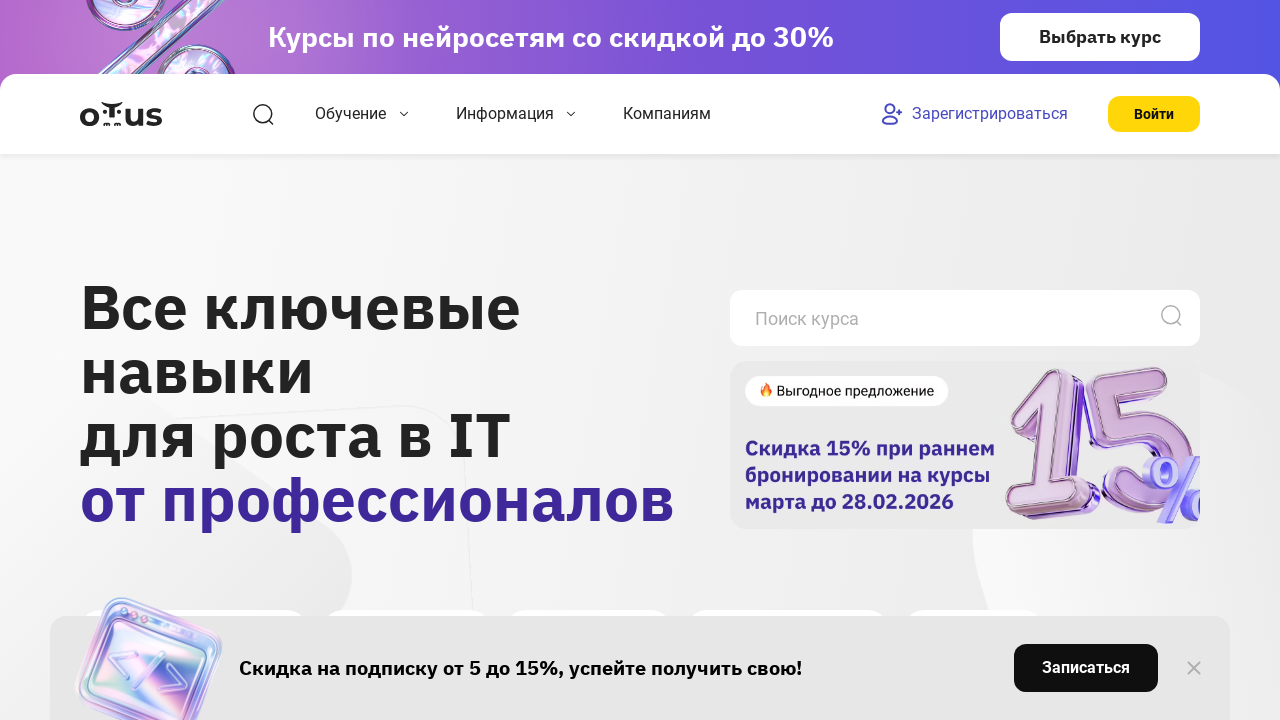

Retrieved page title
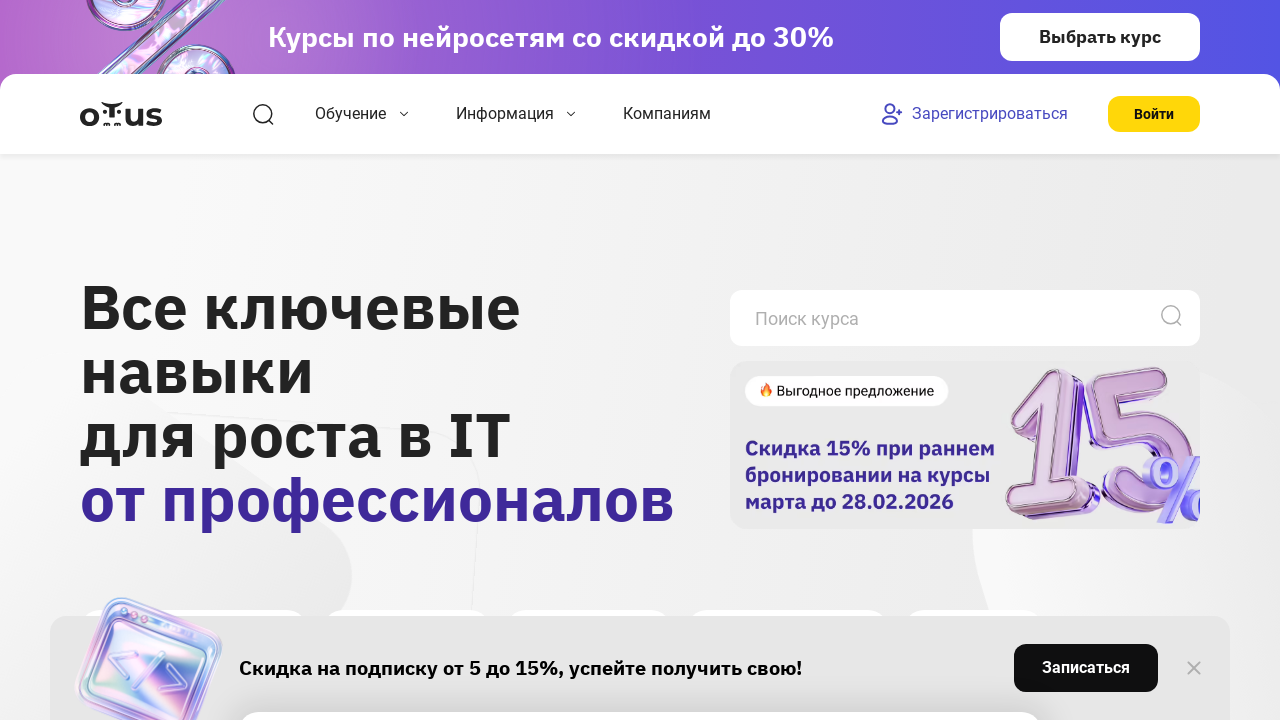

Verified that page title is not empty
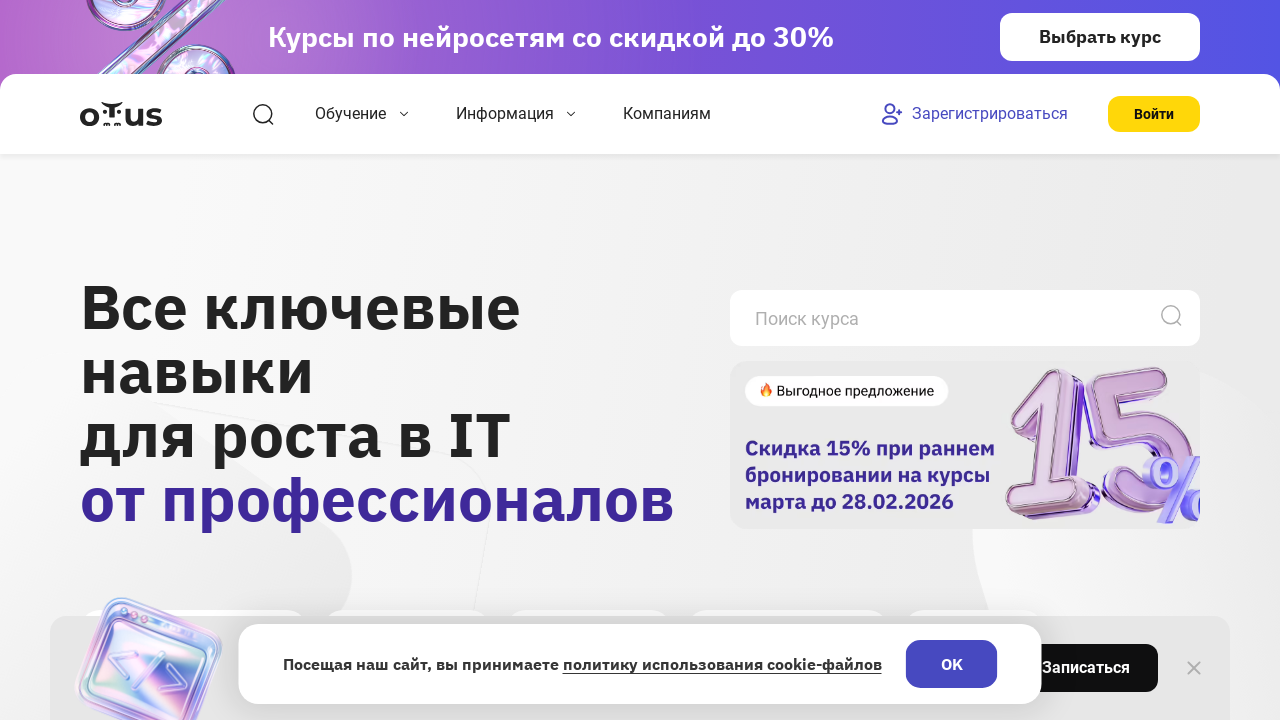

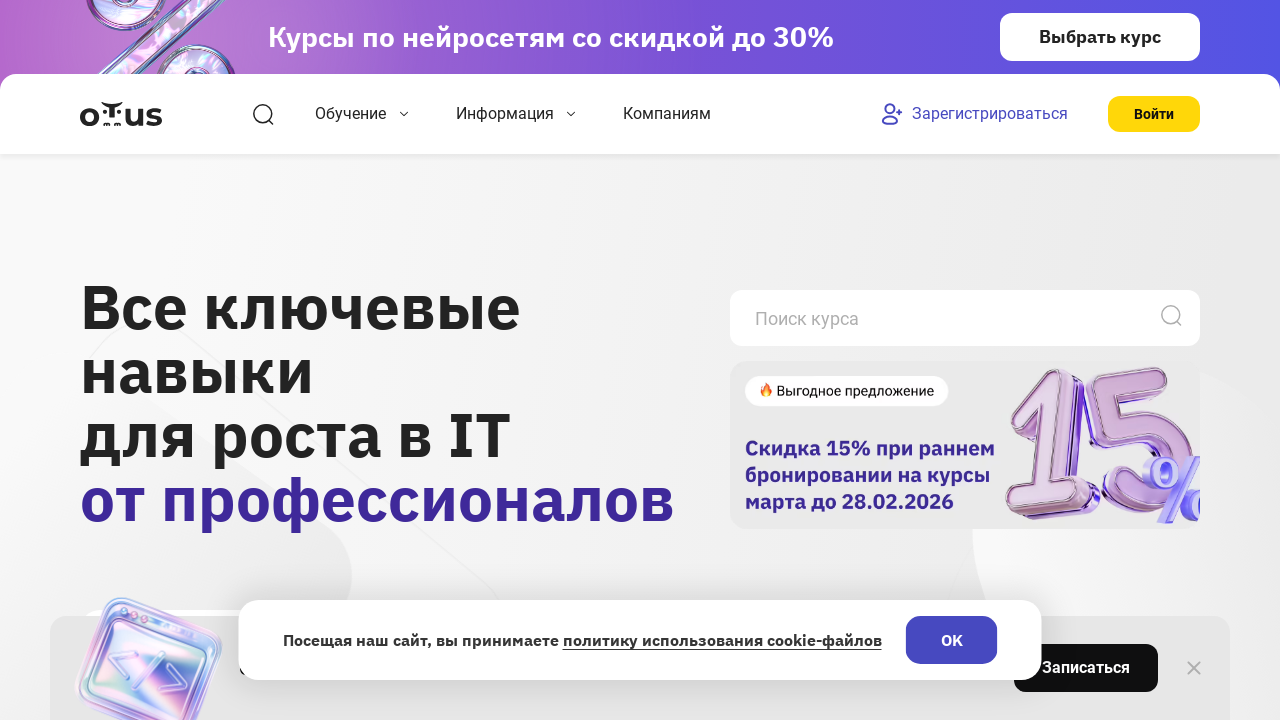